Tests the draggable functionality by clicking on the Draggable link, switching to iframe, and performing drag actions on a draggable element

Starting URL: https://jqueryui.com

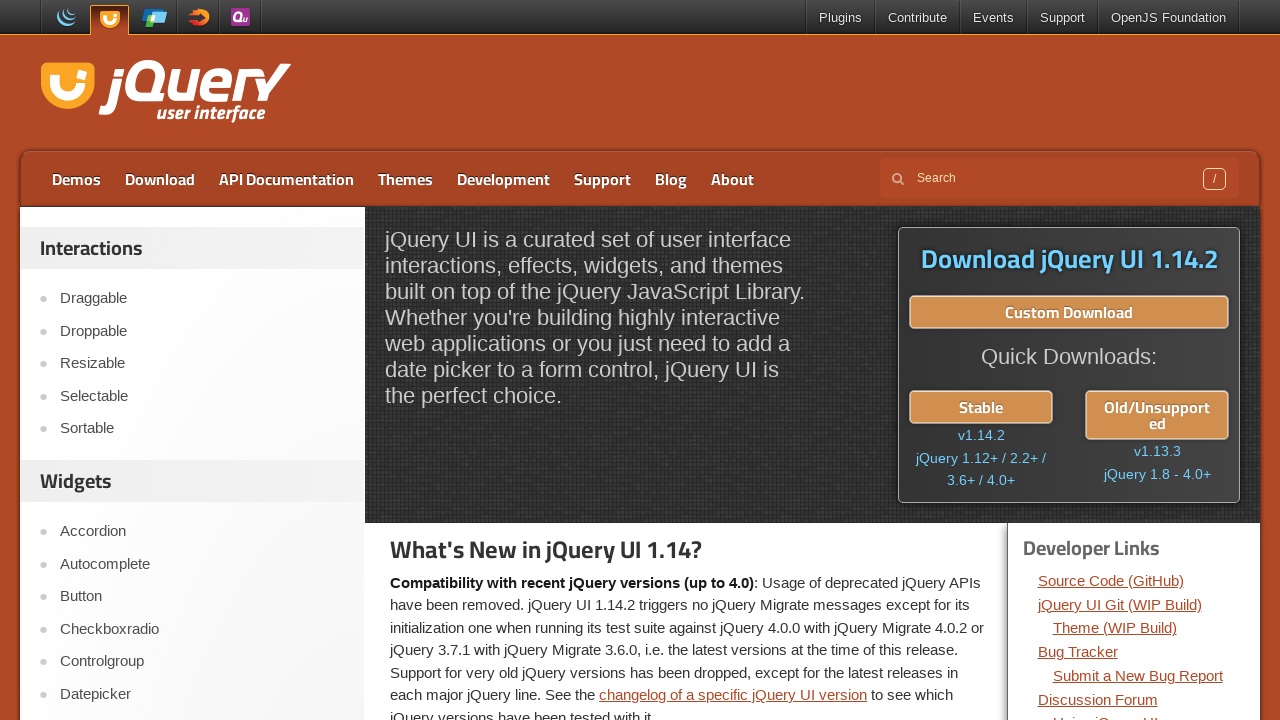

Clicked on the Draggable link at (202, 299) on text=Draggable
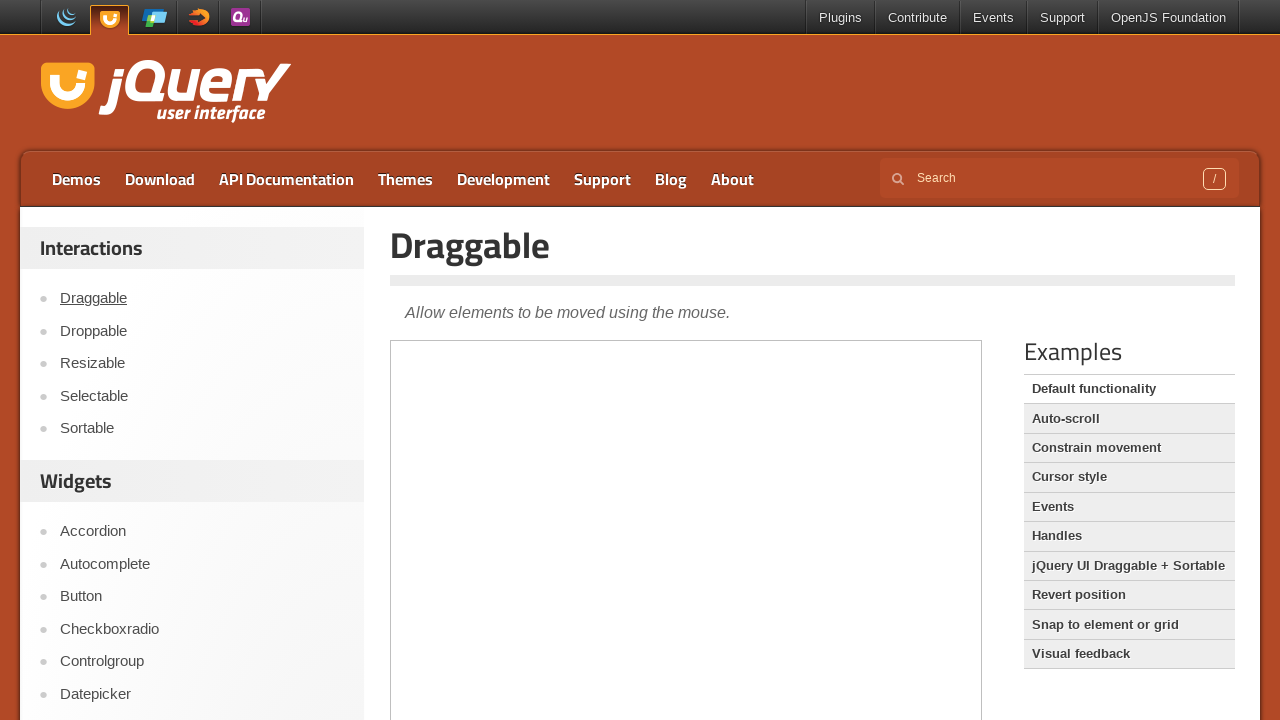

Located the iframe containing the draggable demo
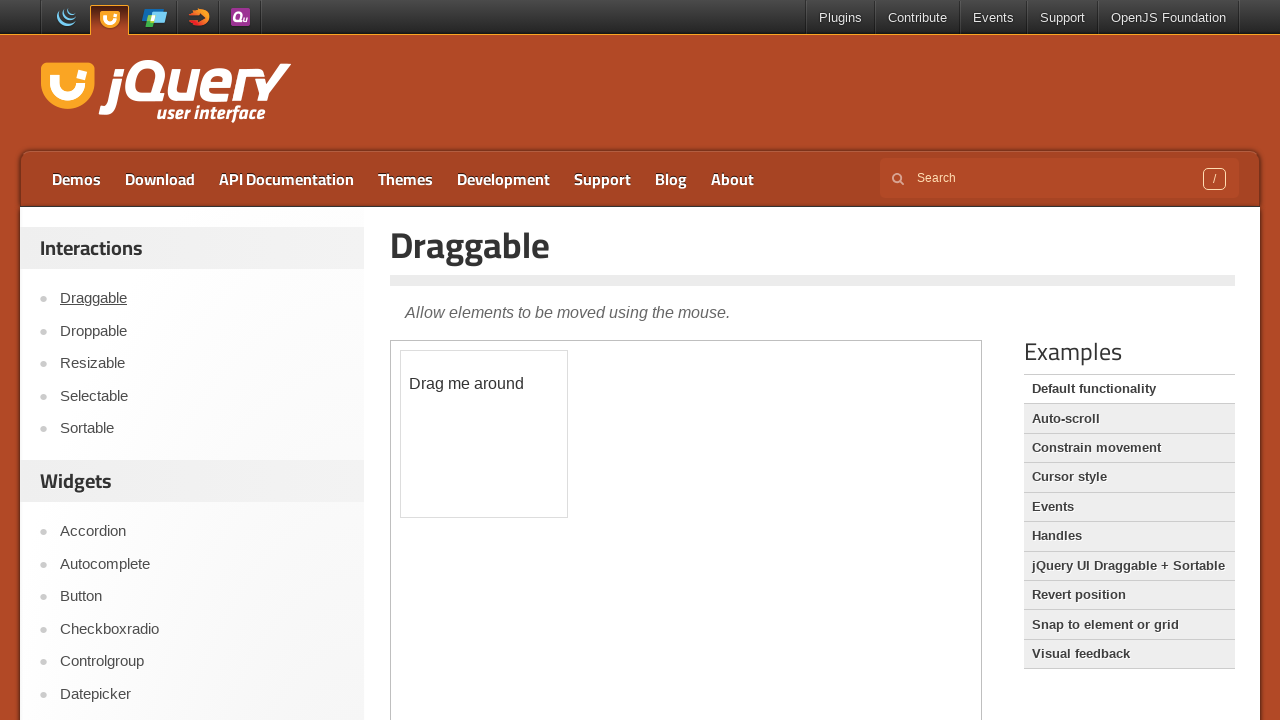

Located the draggable element within the iframe
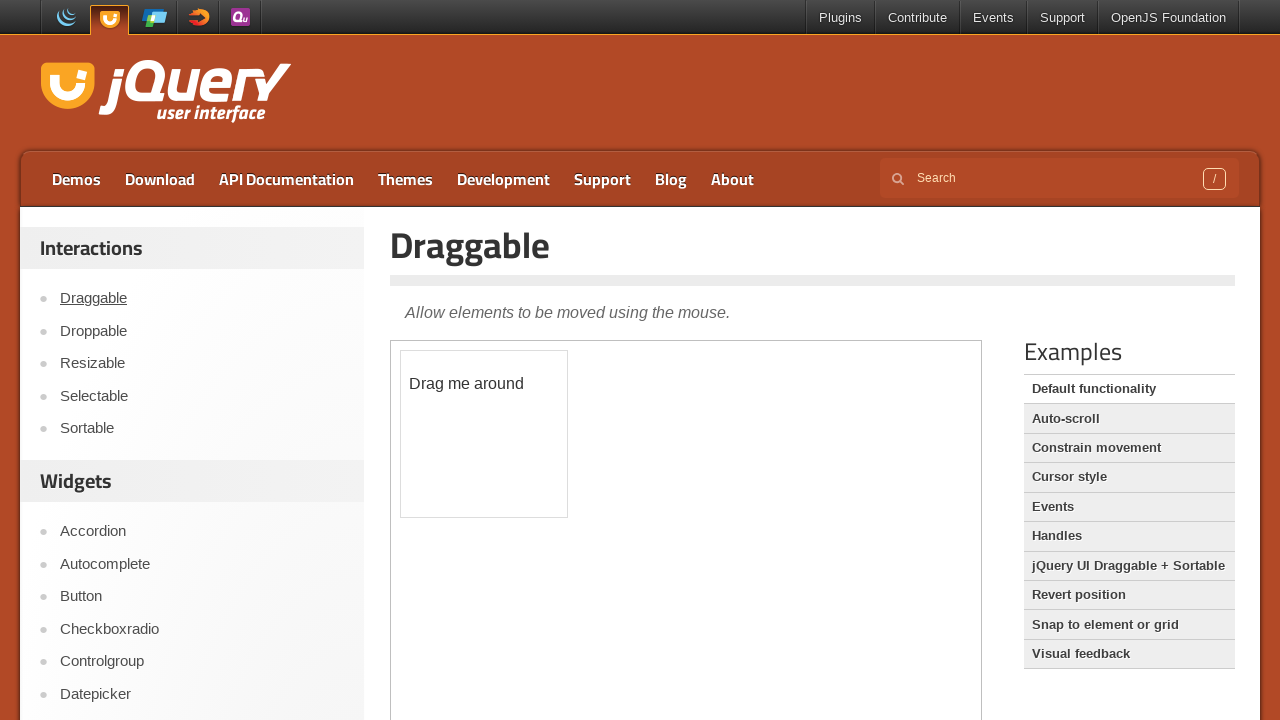

Performed drag action on the draggable element, moving it 10px right and 30px down at (411, 381)
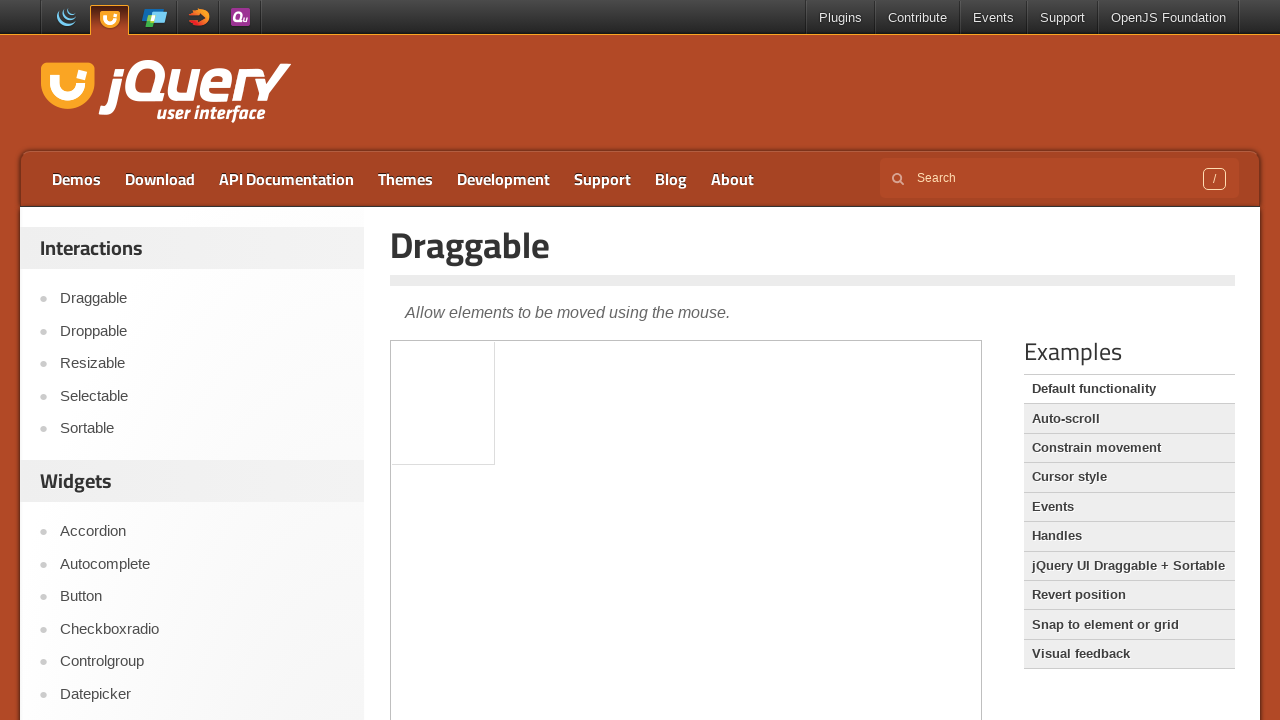

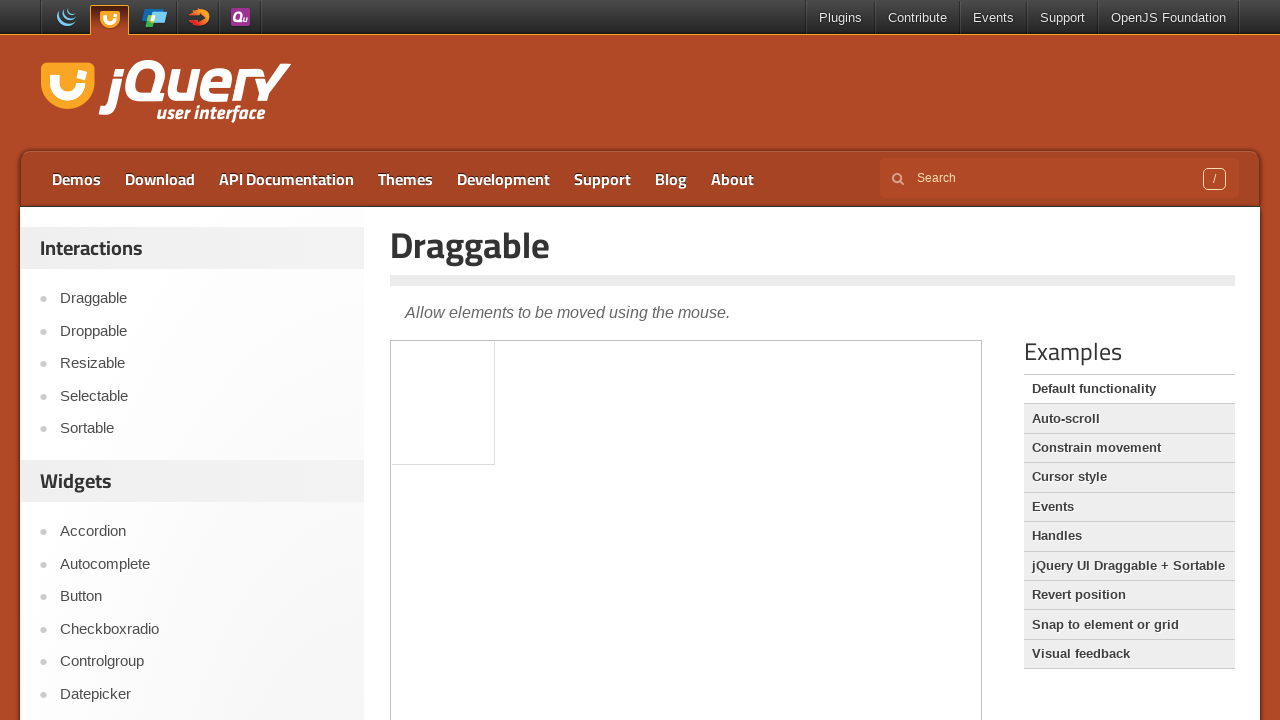